Tests the manual pages on the Git website, verifying dropdowns for versions, topics, and languages work correctly, and that language switching changes the page content.

Starting URL: https://git-scm.com/docs/git-config

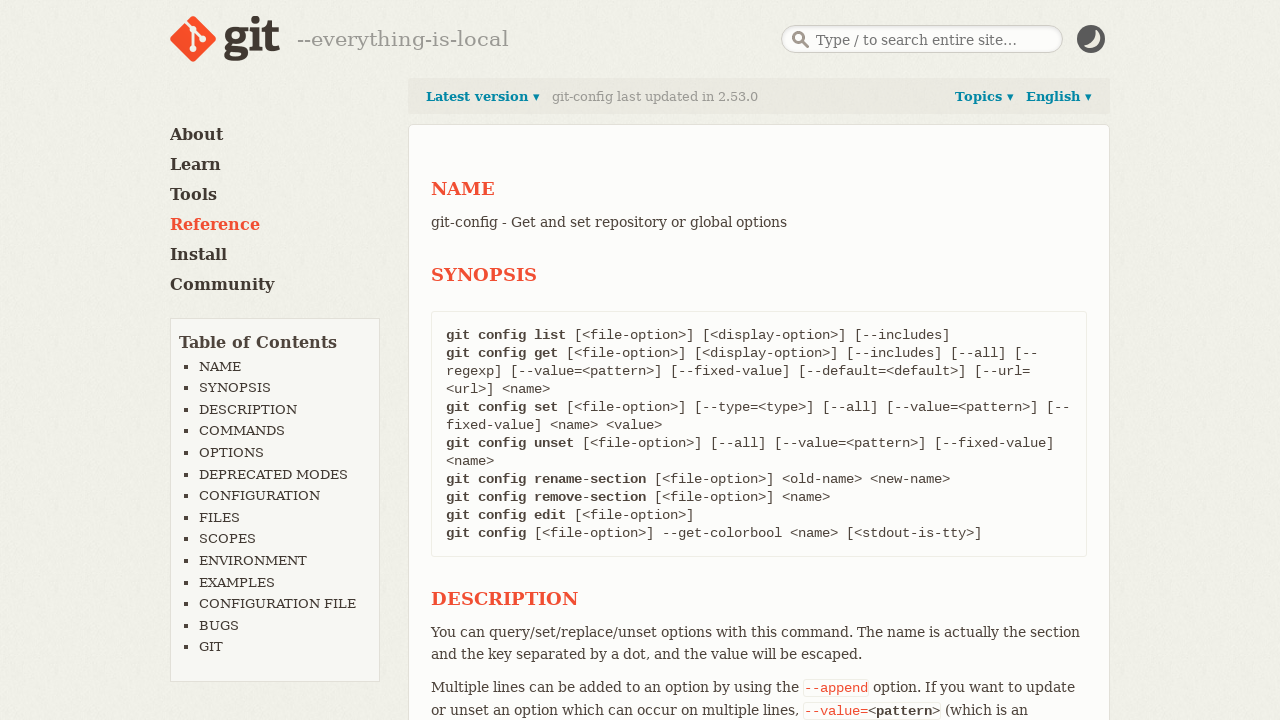

Verified summary text contains 'git-config - Get and set repository or global options'
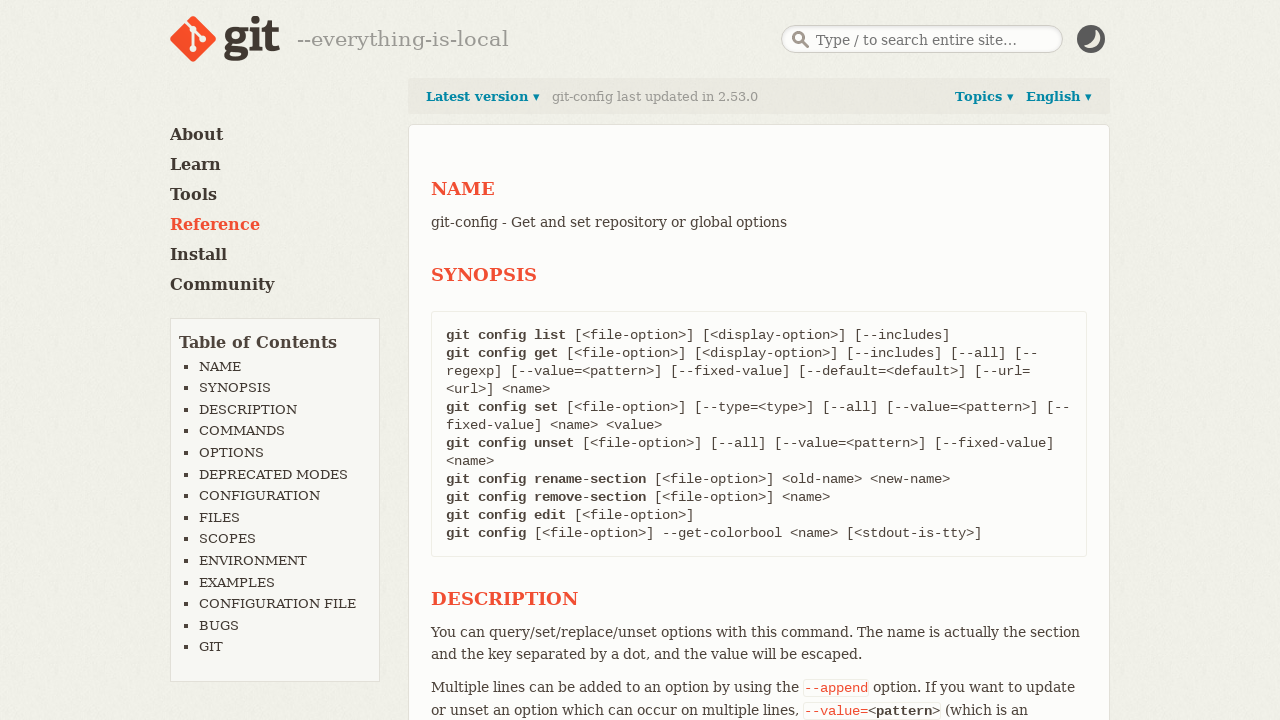

Verified summary text is visible
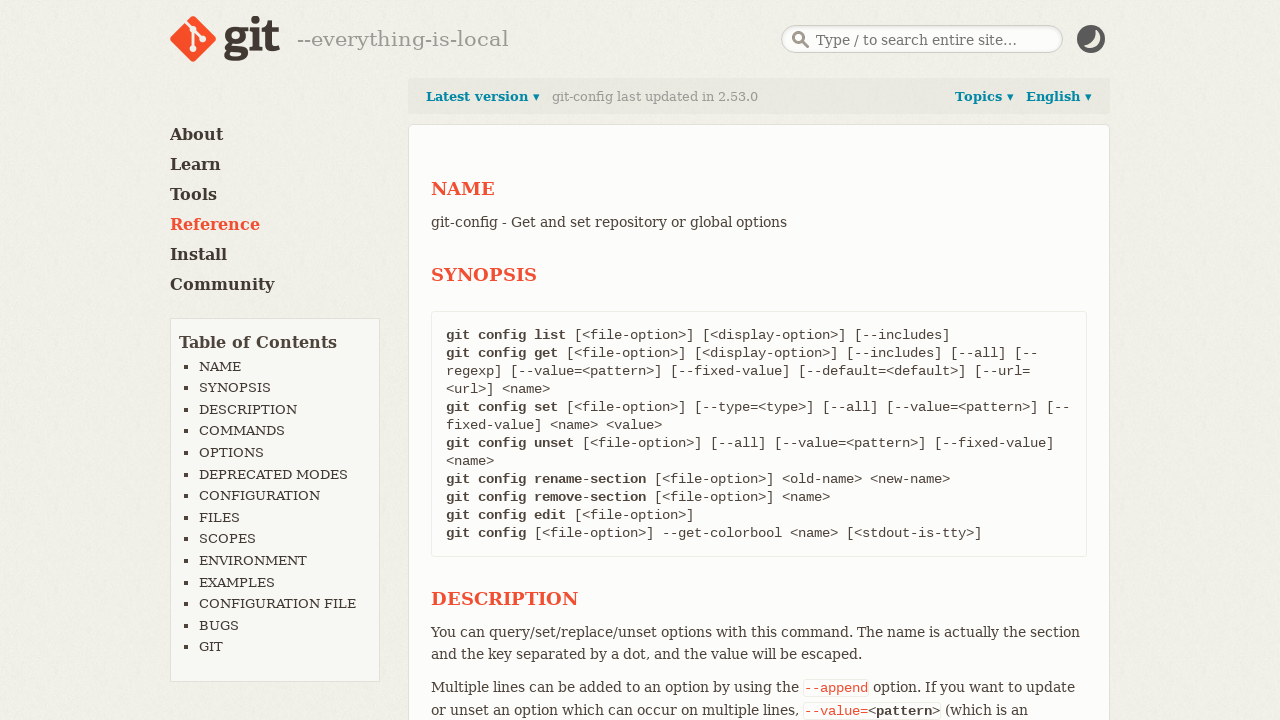

Verified previous versions dropdown is initially hidden
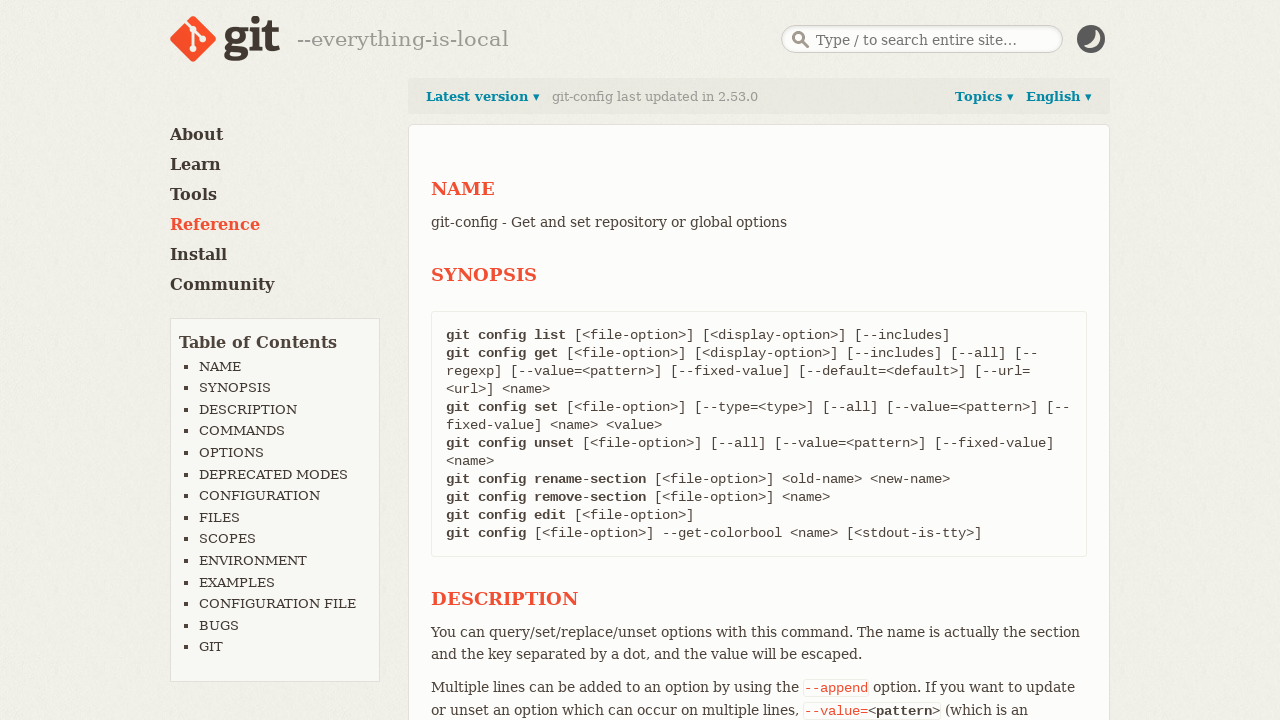

Clicked 'Latest version' link to open previous versions dropdown at (483, 97) on internal:role=link[name="Latest version"i]
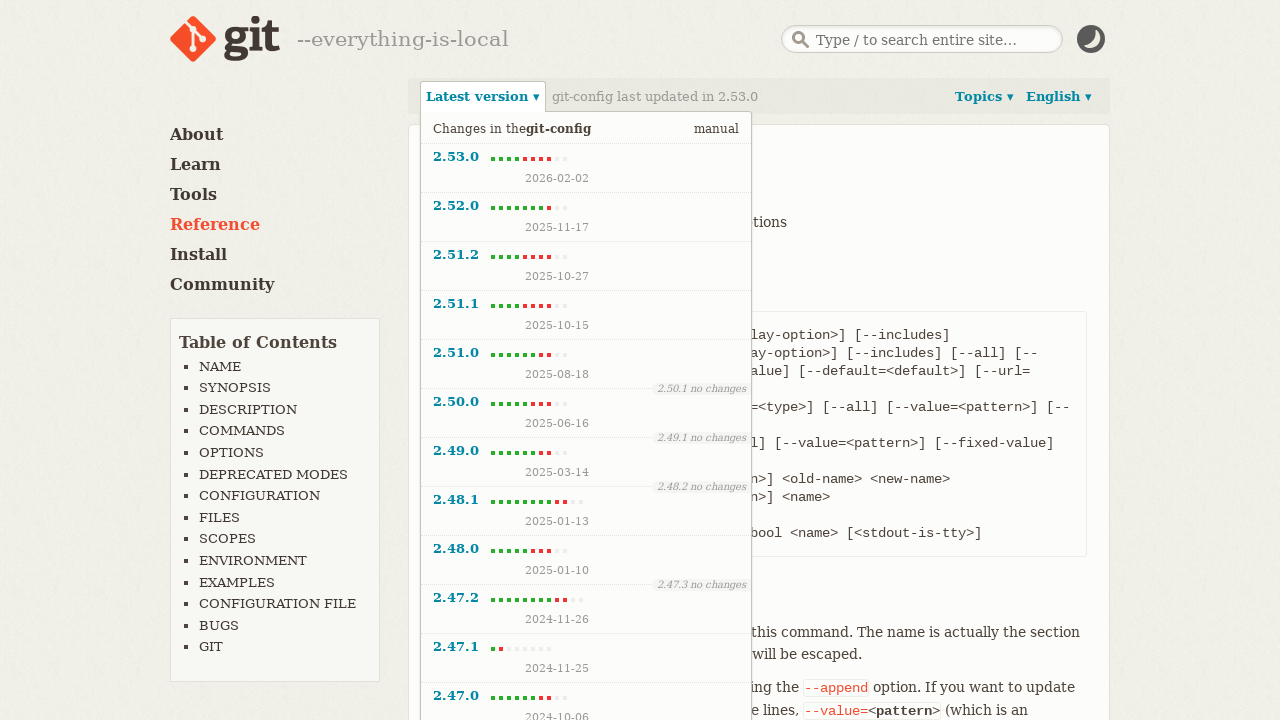

Verified previous versions dropdown is now visible
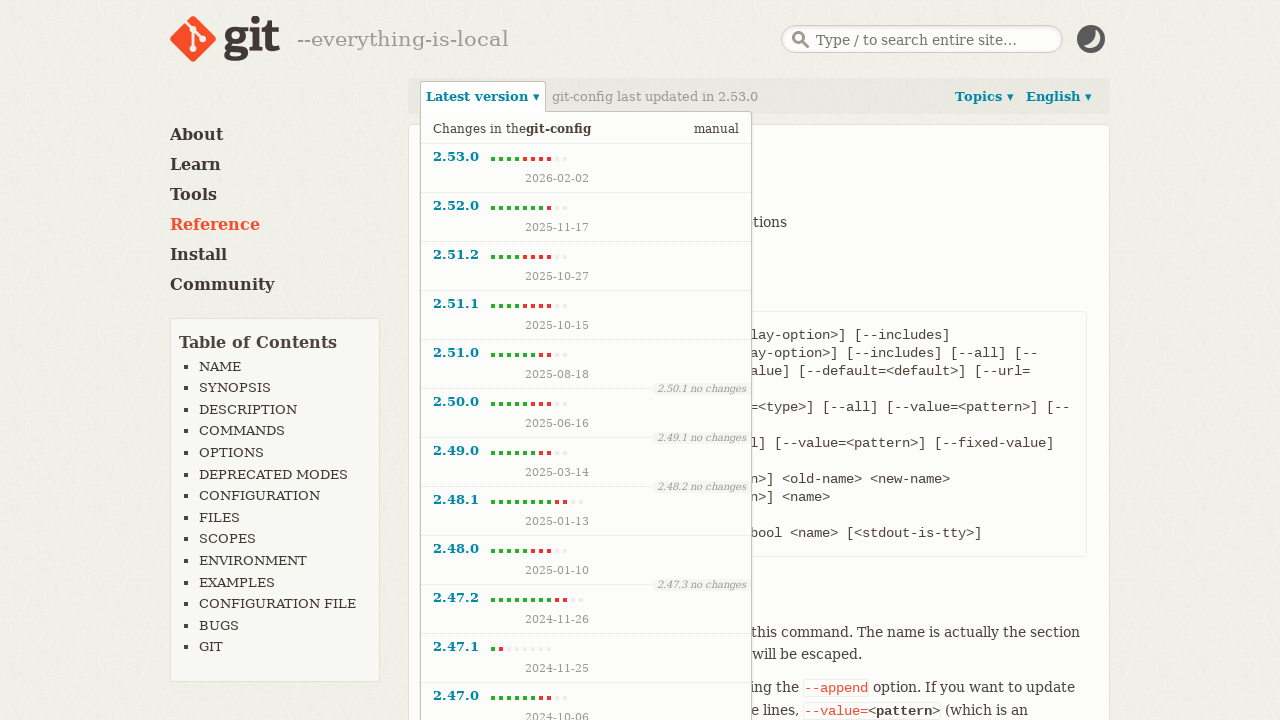

Verified topics dropdown is initially hidden
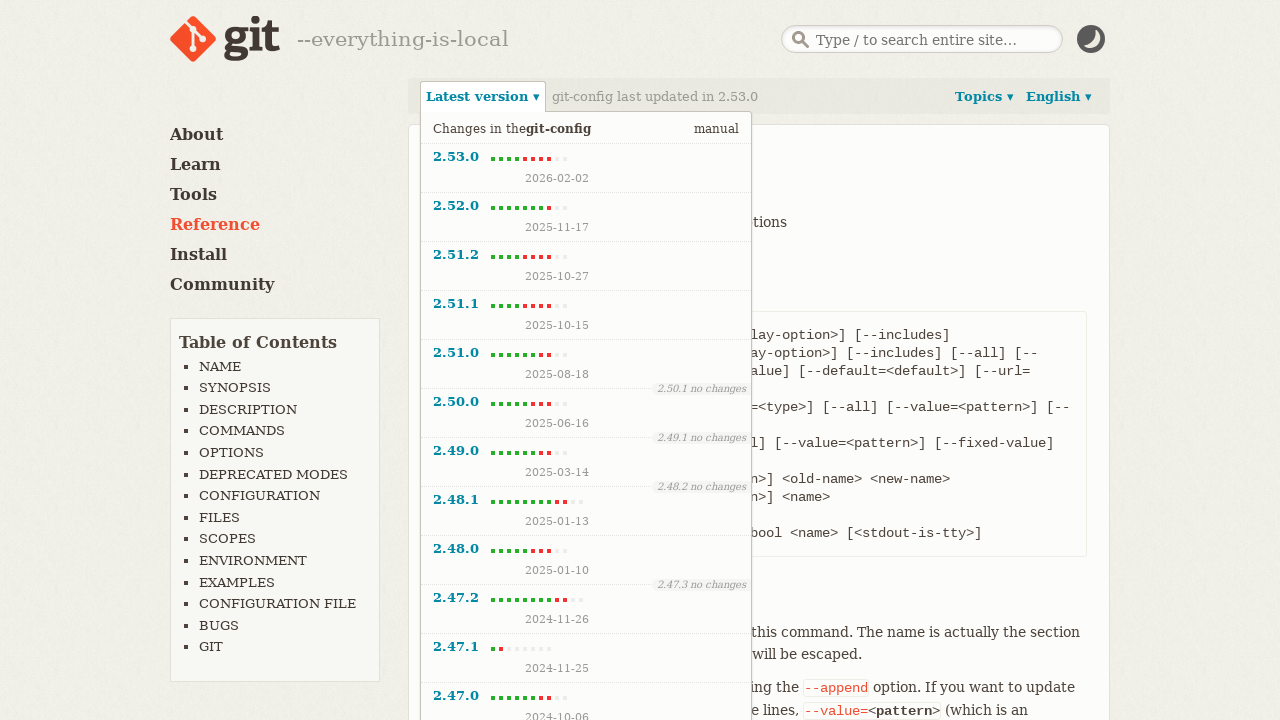

Clicked 'Topics' link to open topics dropdown at (984, 97) on internal:role=link[name="Topics"i]
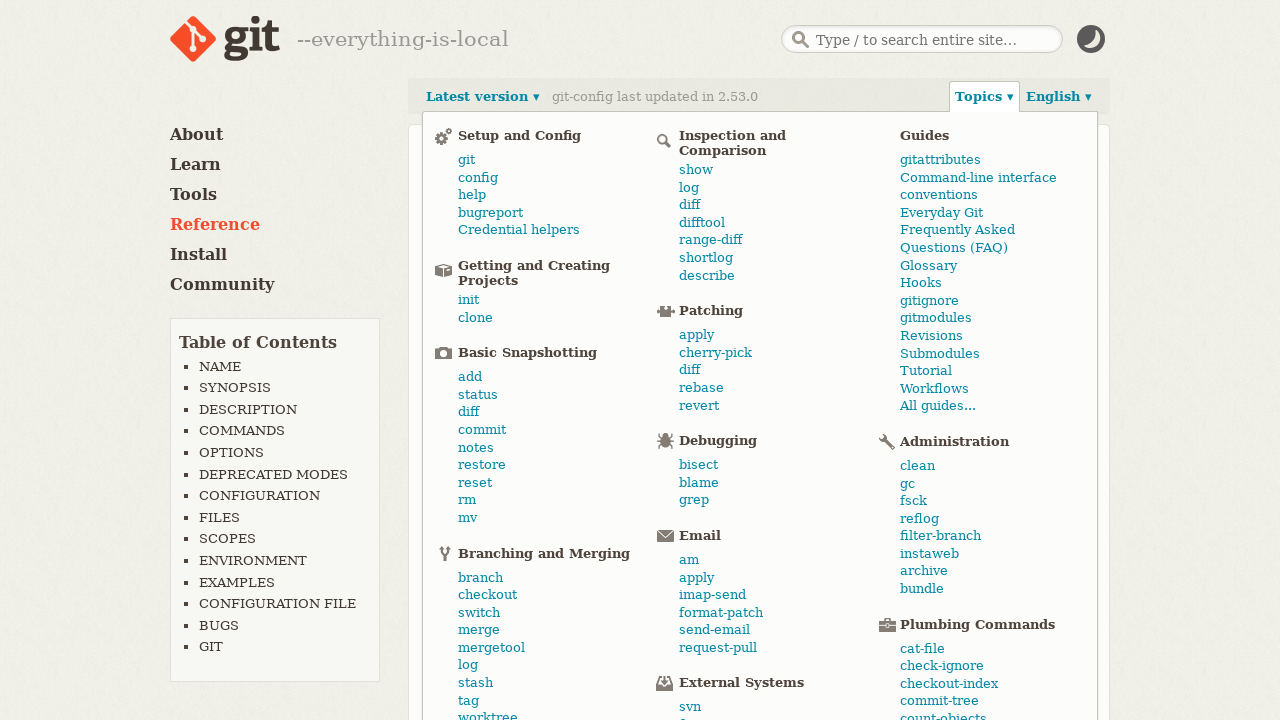

Verified topics dropdown is now visible
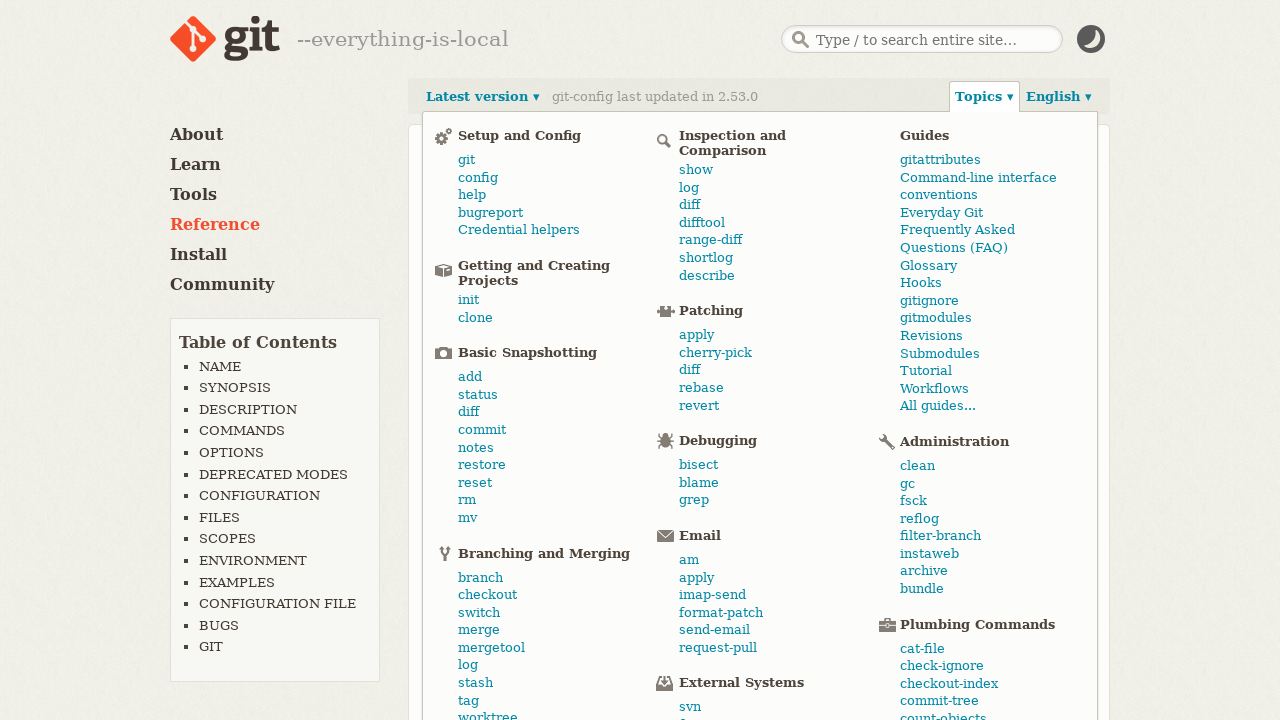

Verified previous versions dropdown is now hidden after topics dropdown opened
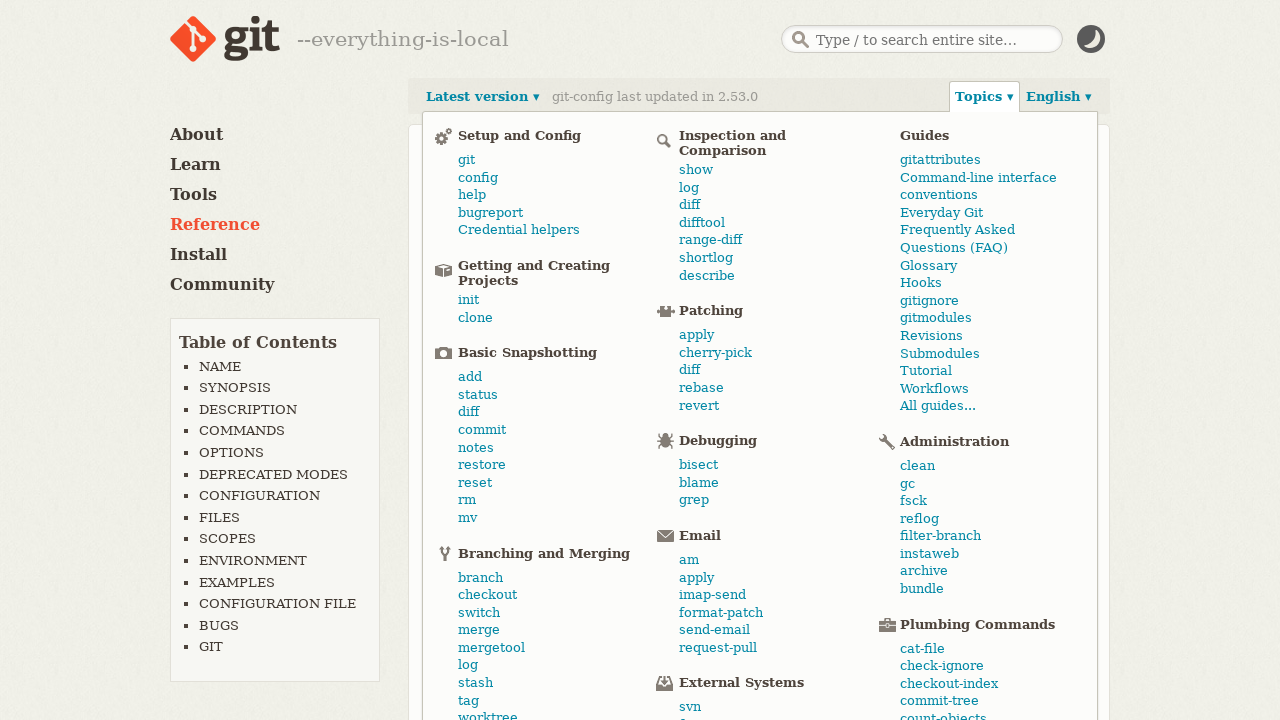

Verified language dropdown is initially hidden
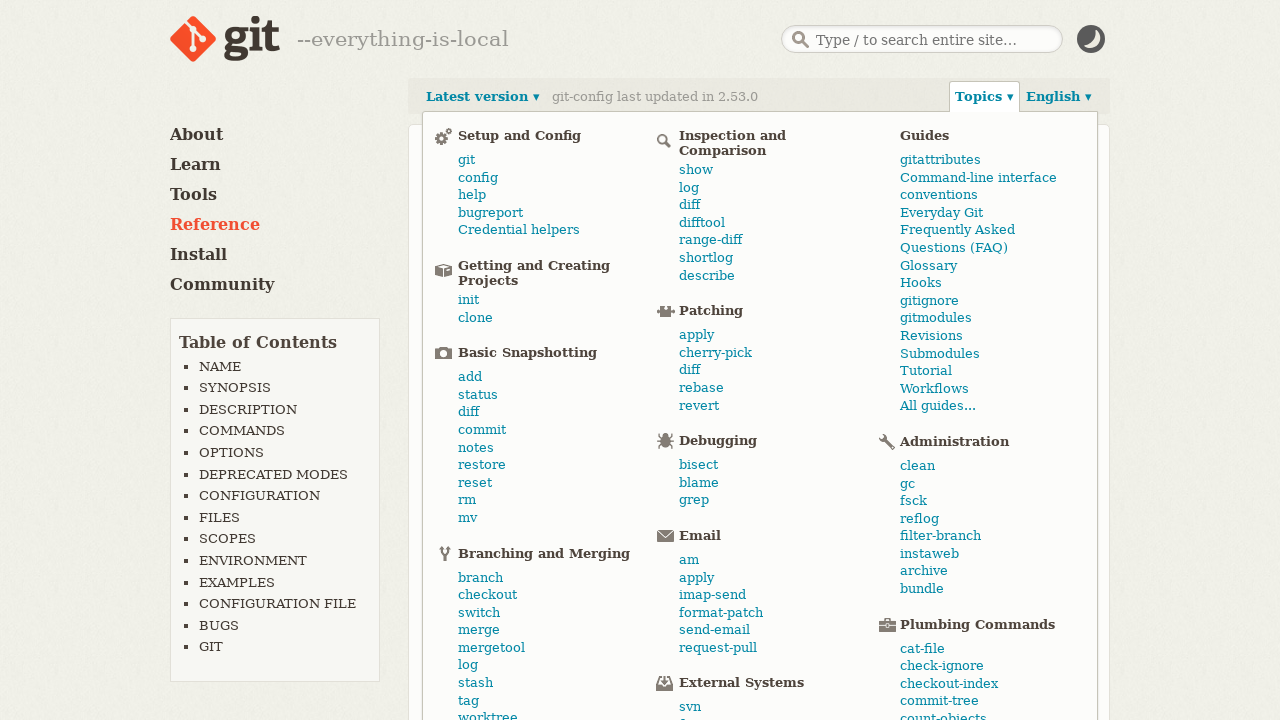

Clicked 'English' link to open language dropdown at (1059, 97) on internal:role=link[name="English"i]
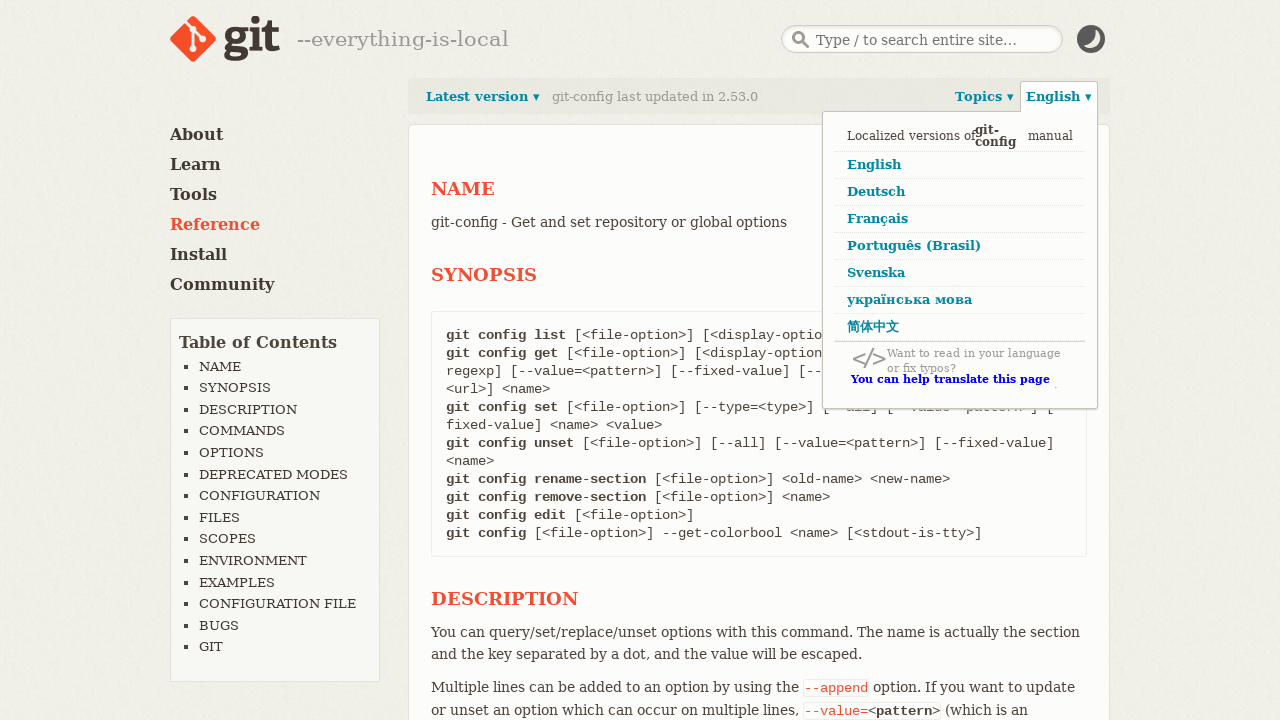

Verified language dropdown is now visible
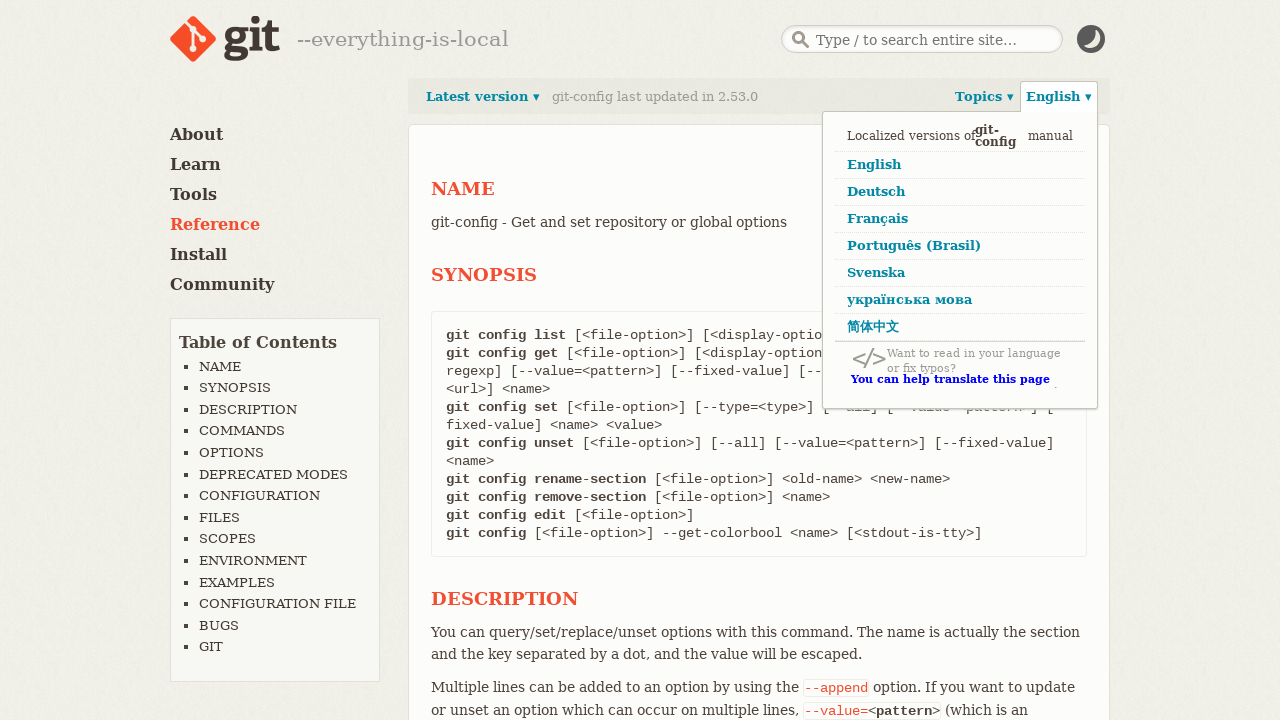

Verified topics dropdown is now hidden after language dropdown opened
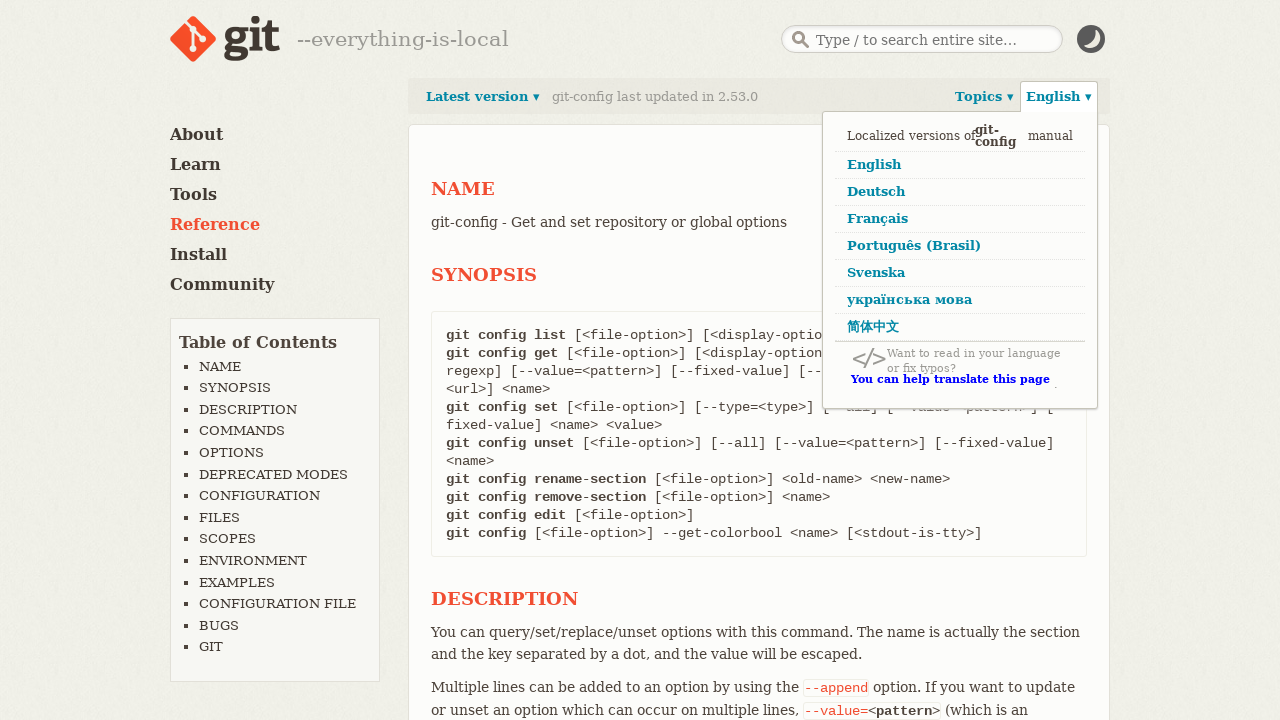

Clicked 'Français' link to change language to French at (960, 220) on internal:role=link[name="Français"i]
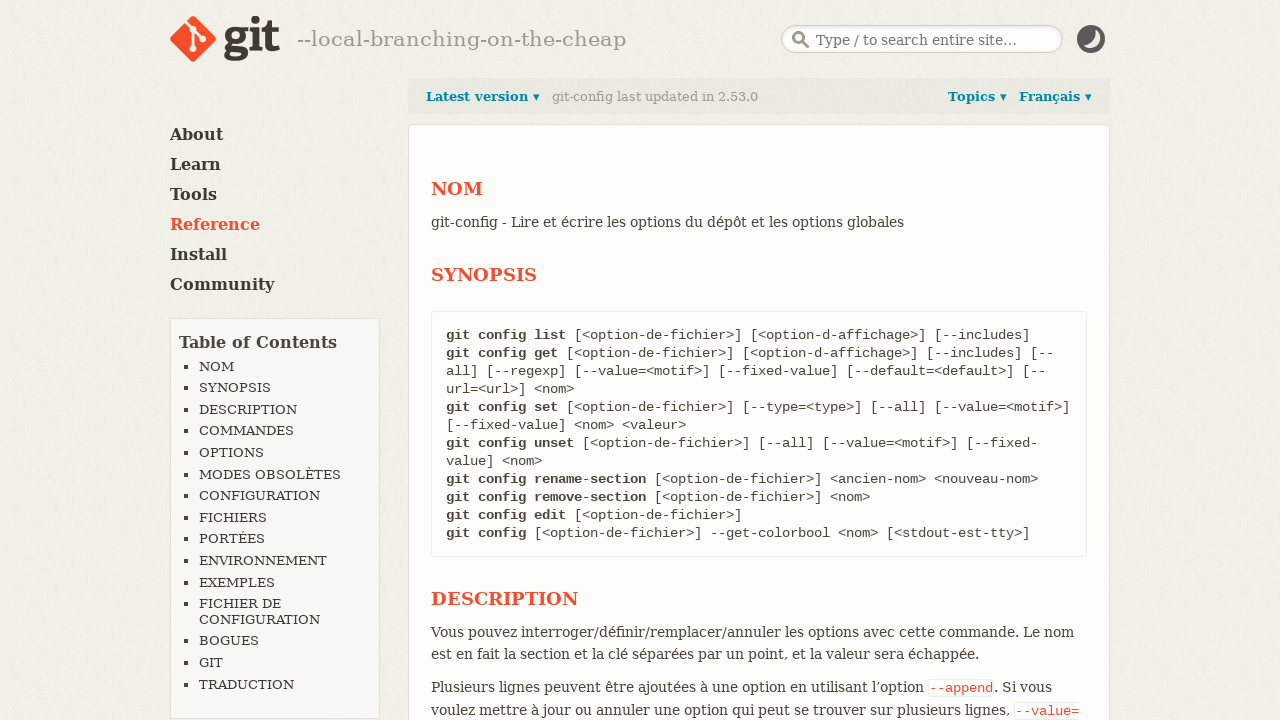

Verified summary text changed to French: 'git-config - Lire et écrire les options du dépôt et les options globales'
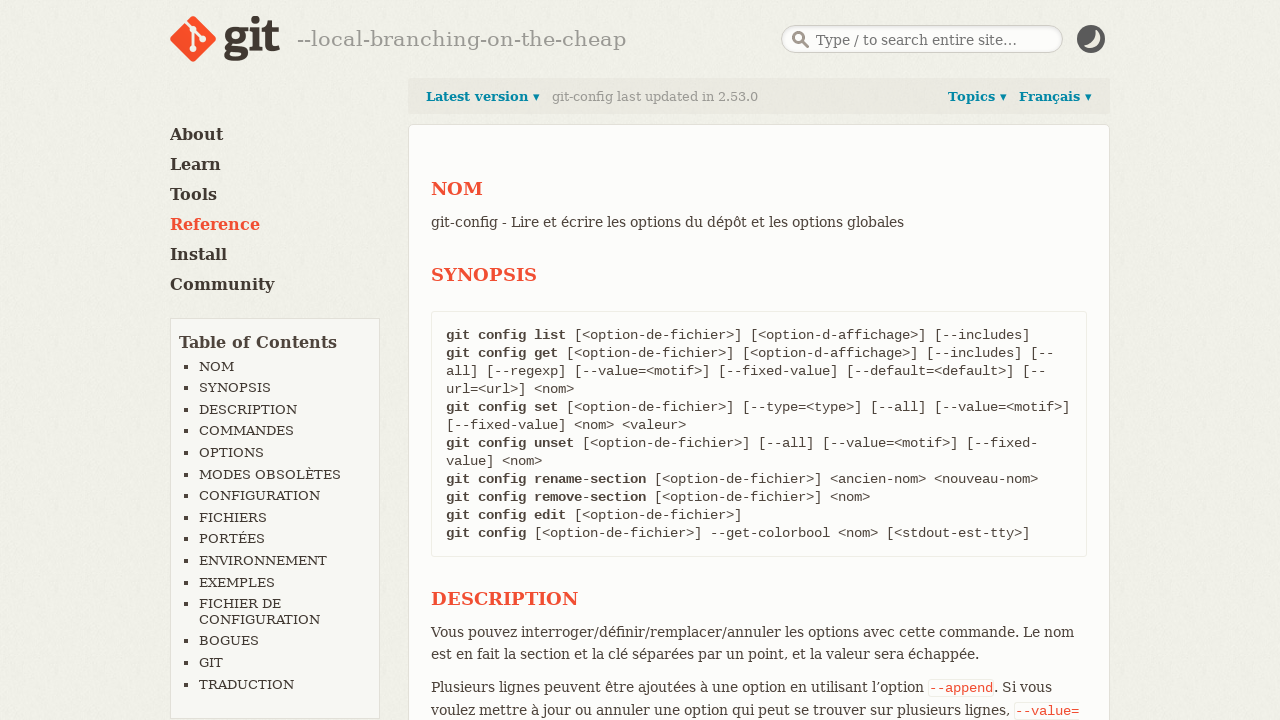

Verified gitrevisions[7] link is visible
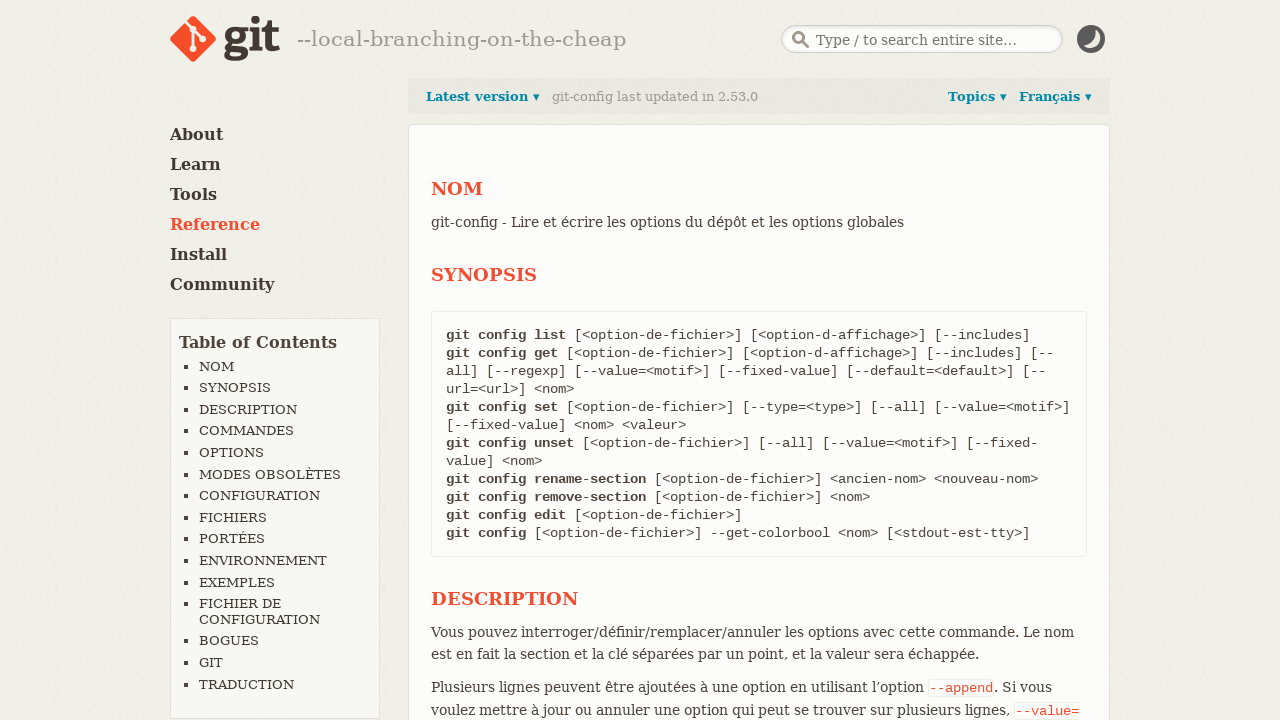

Verified gitrevisions[7] link points to French version (/docs/gitrevisions/fr)
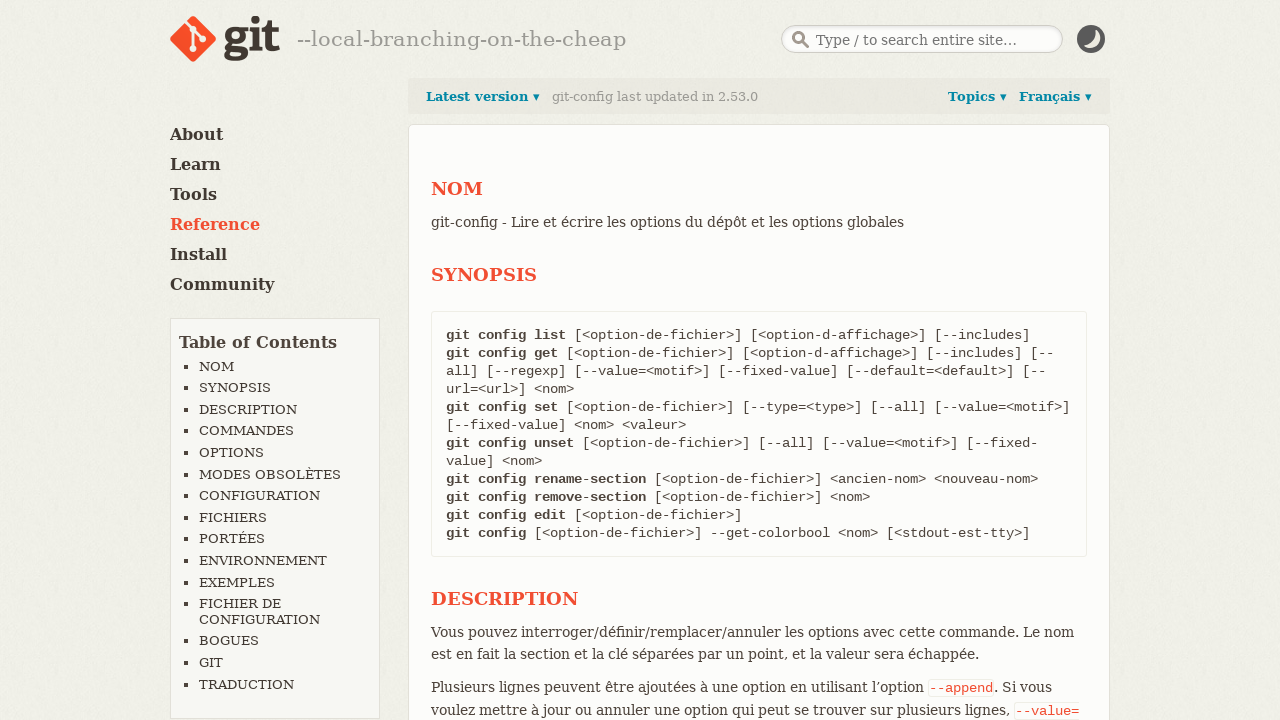

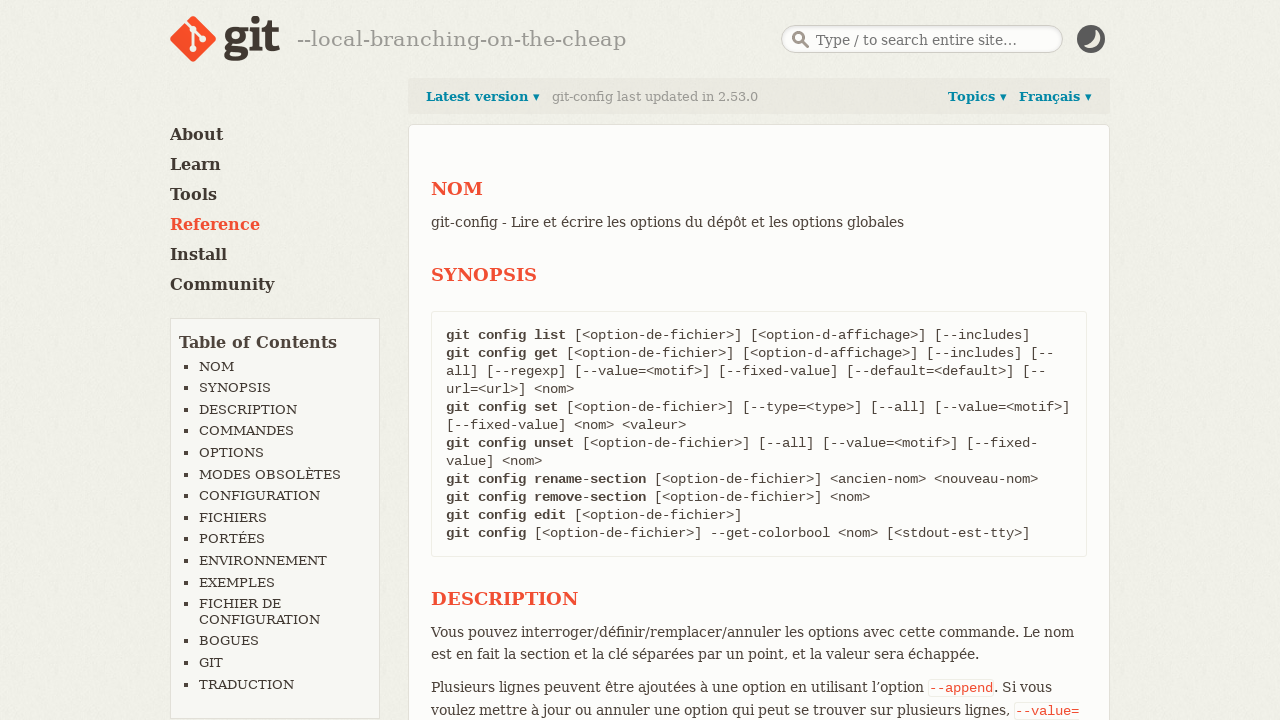